Tests keyboard shortcut functionality by opening the print dialog using Ctrl+P, then navigating with Tab and pressing Enter. Note: The print dialog is a native browser dialog that may not be fully automatable.

Starting URL: https://www.selenium.dev

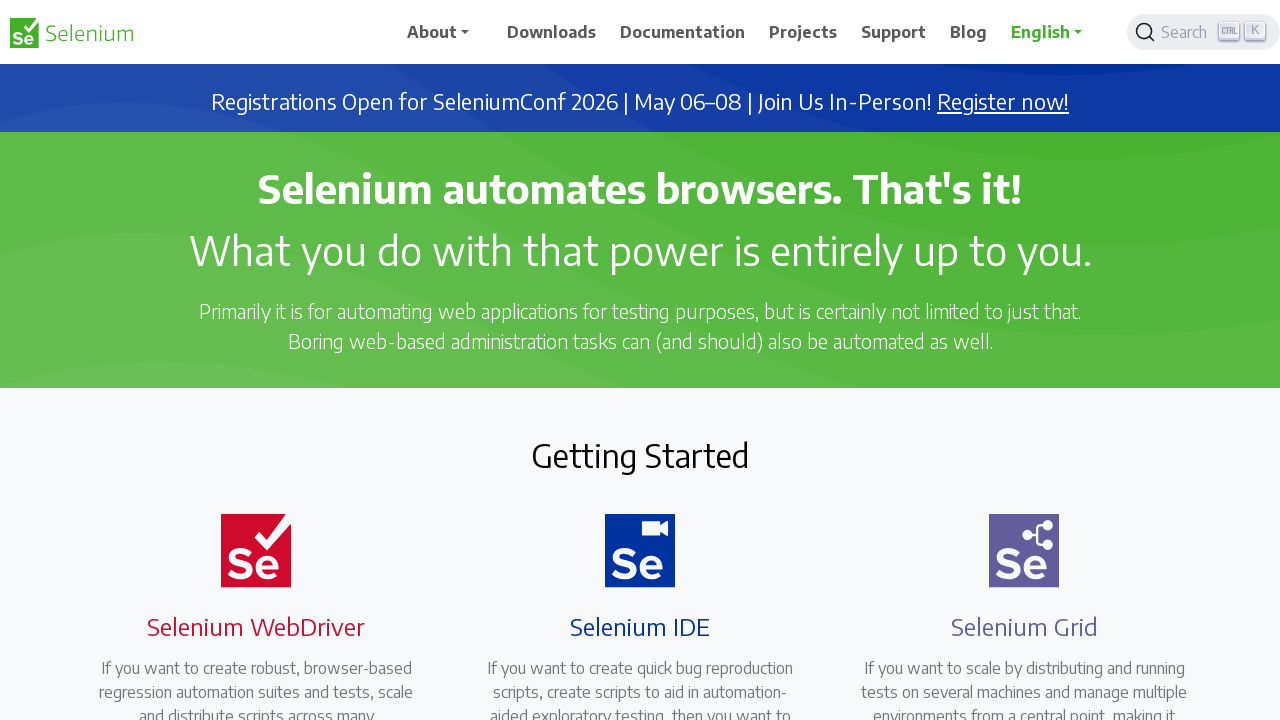

Waited for page to load with networkidle state
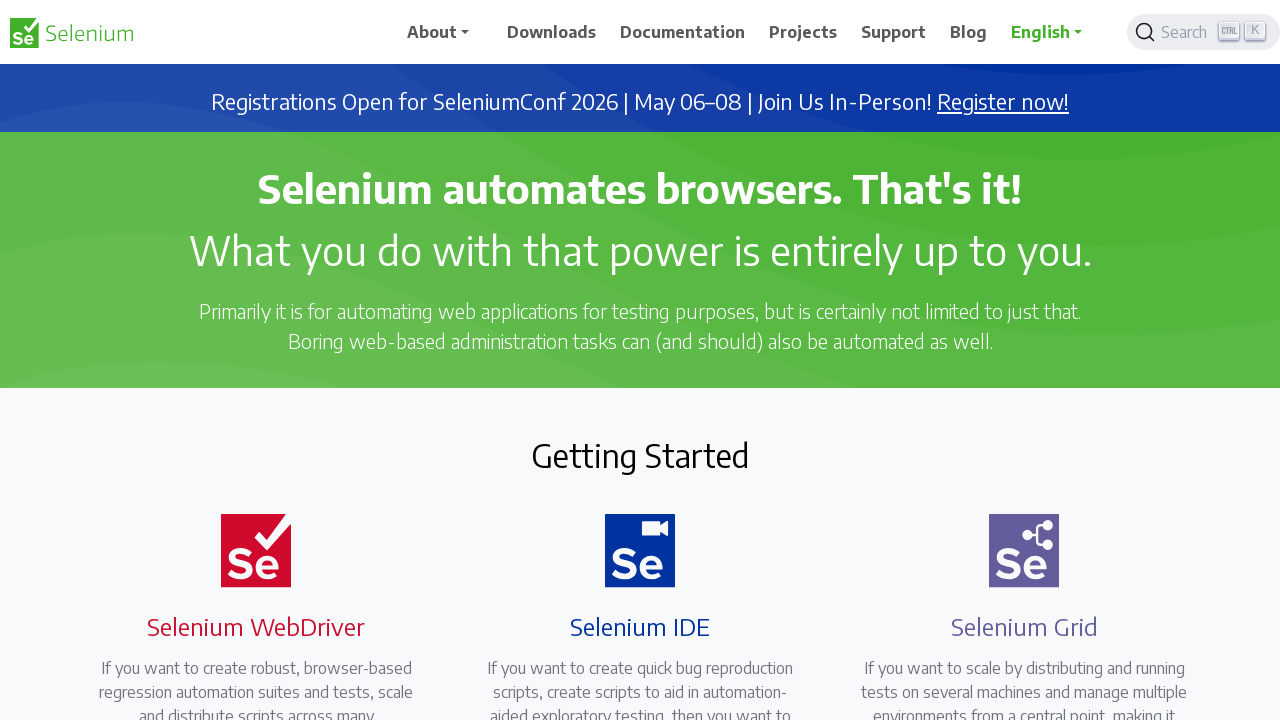

Pressed Ctrl+P to open print dialog
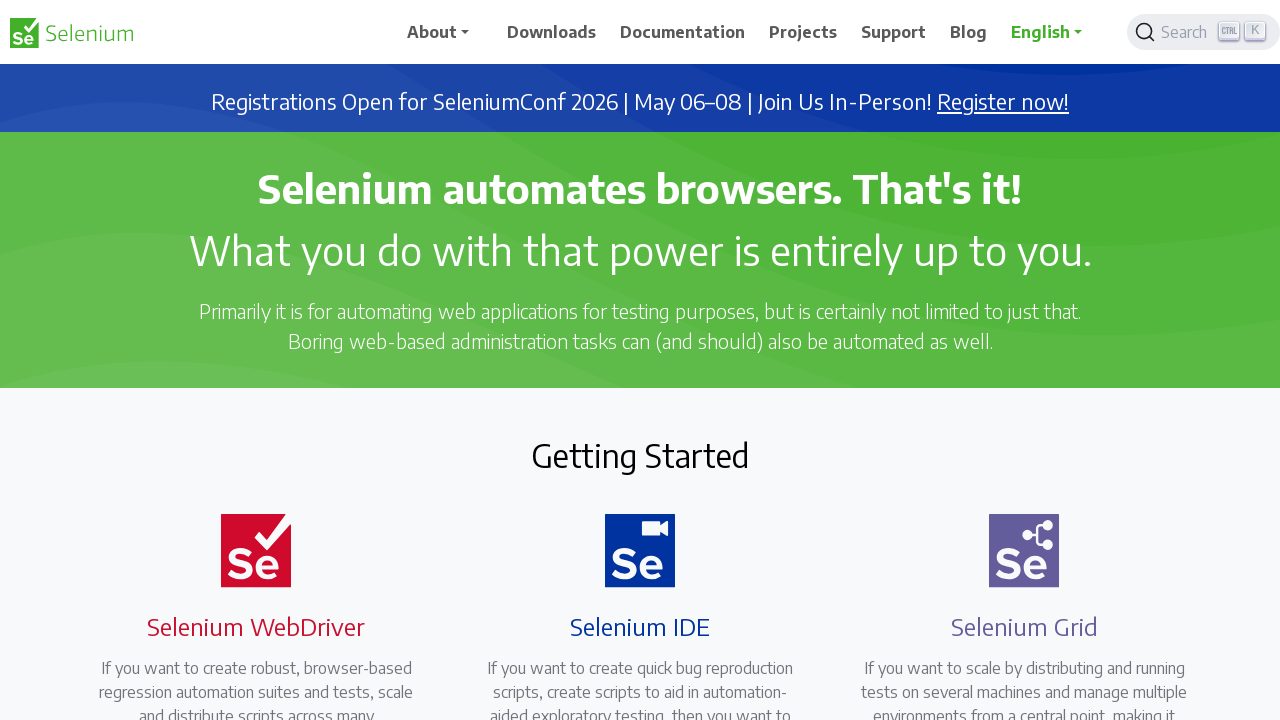

Waited 4 seconds for print dialog to appear
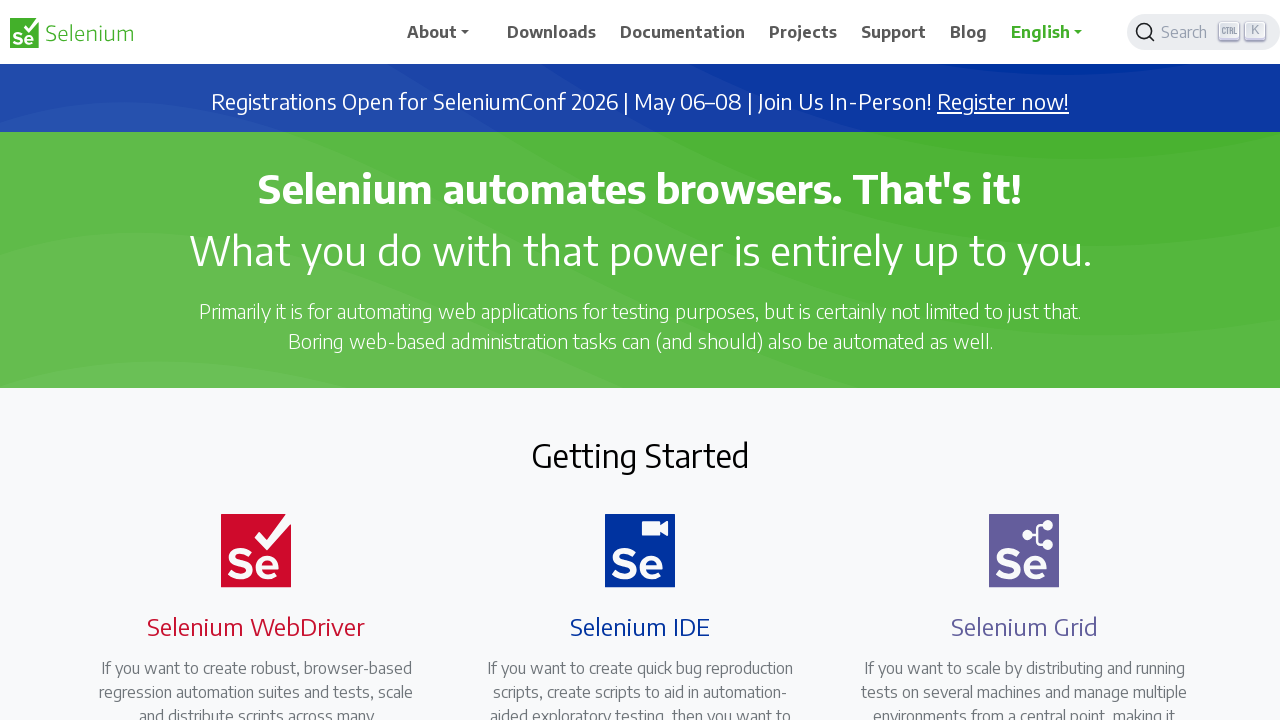

Pressed Tab to navigate within print dialog
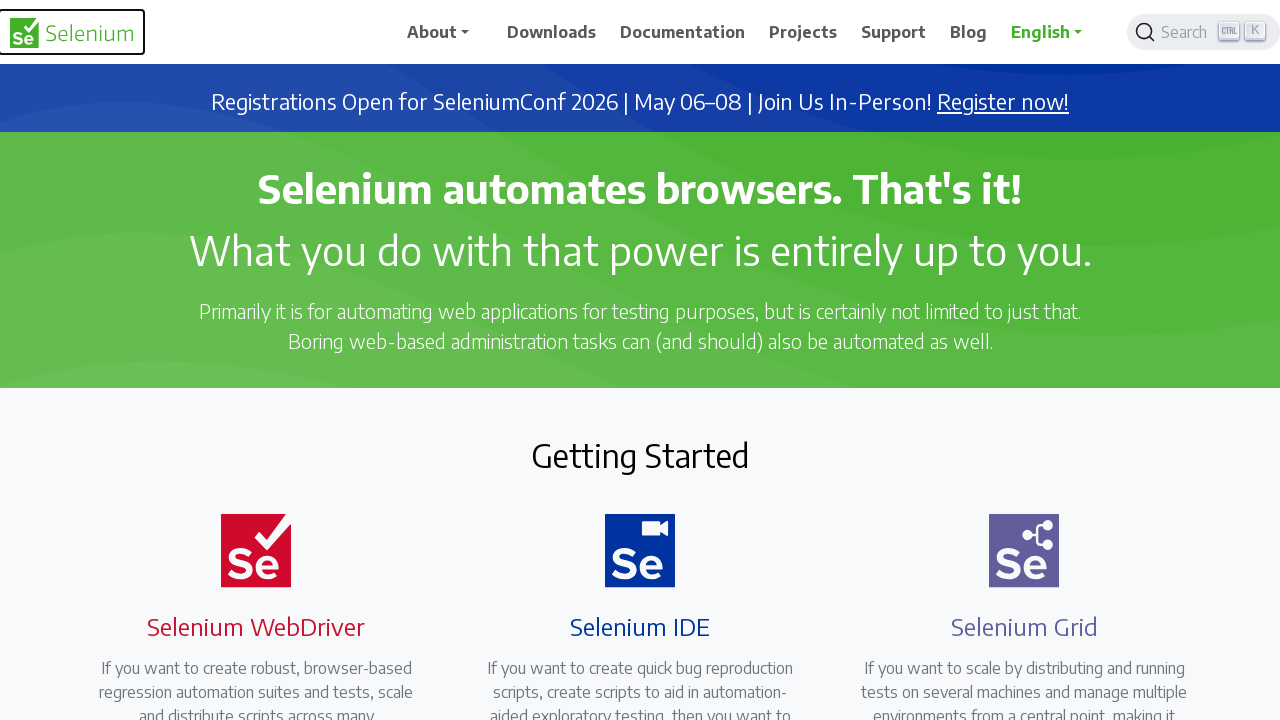

Waited 4 seconds before confirming
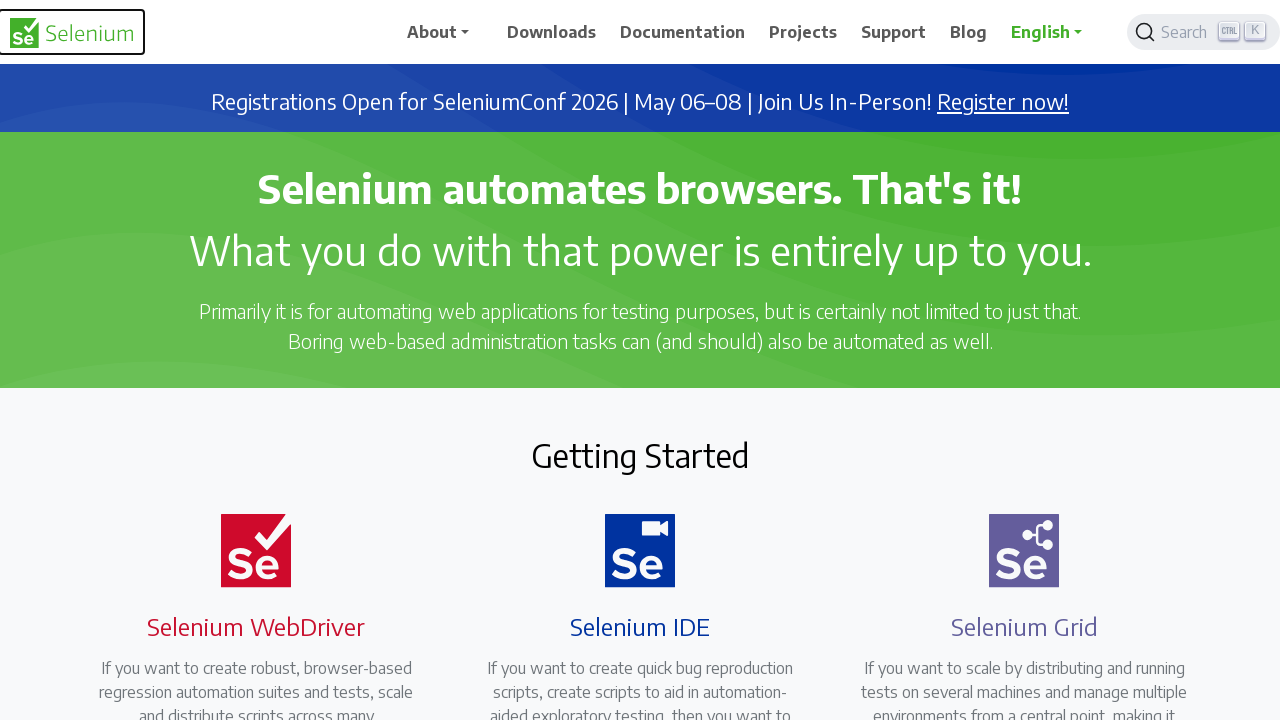

Pressed Enter to confirm print dialog
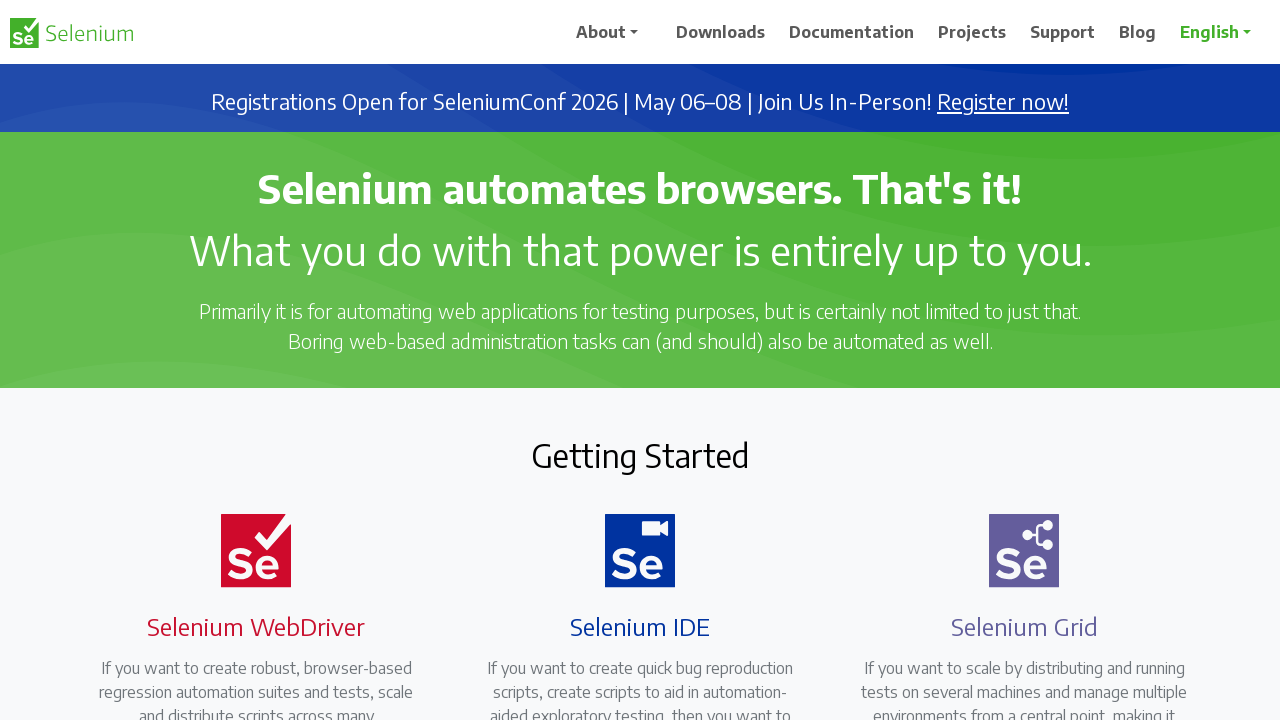

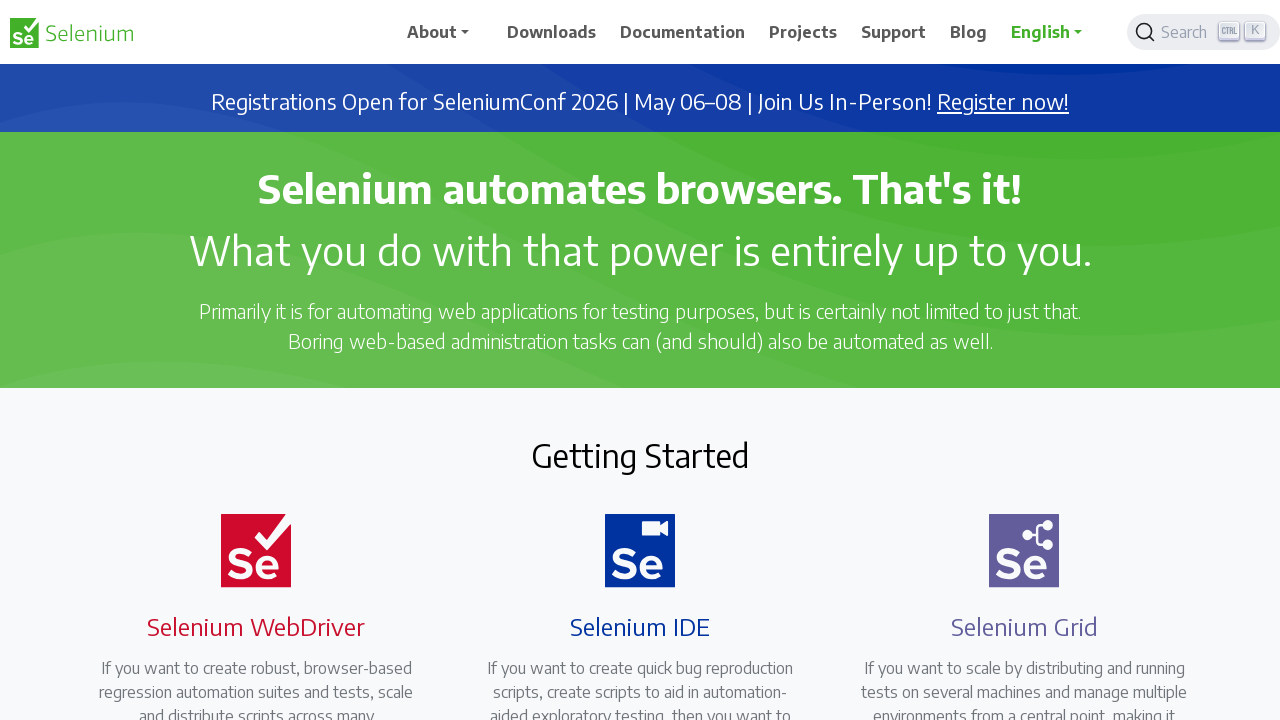